Tests accepting a JavaScript alert by clicking the first button, accepting the alert, and verifying the result message shows successful click

Starting URL: https://the-internet.herokuapp.com/javascript_alerts

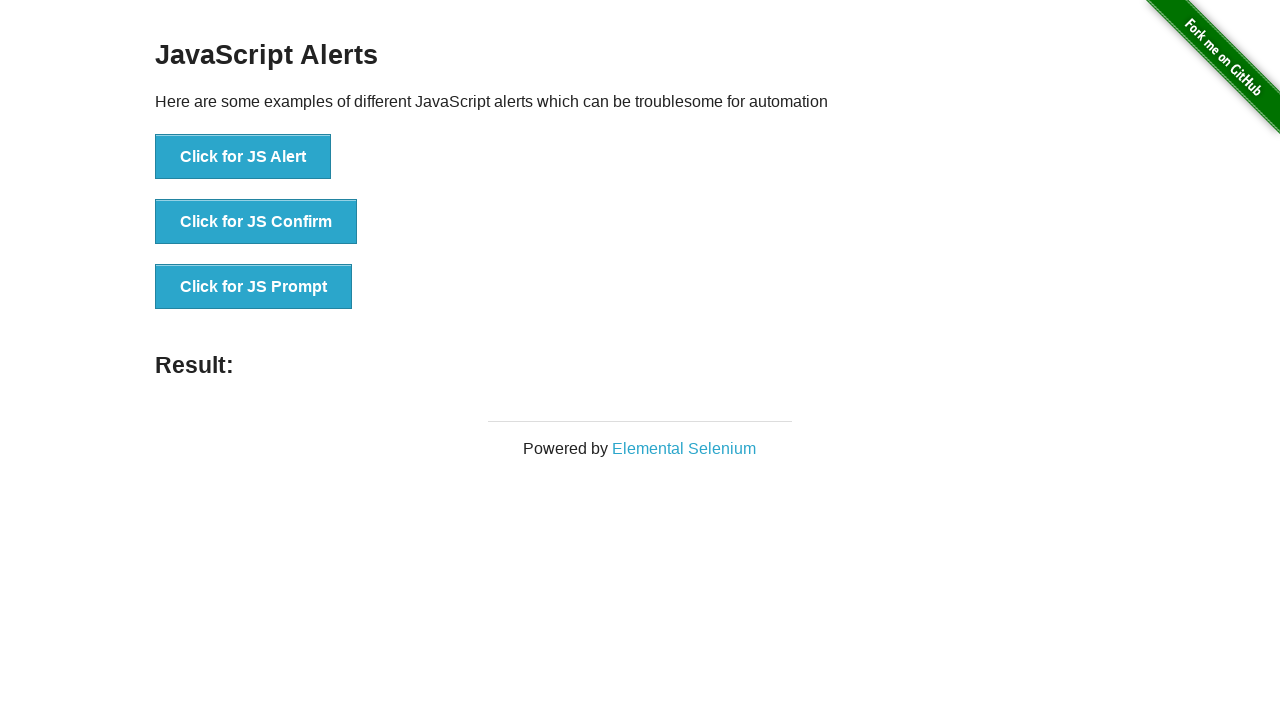

Clicked the first button to trigger JavaScript alert at (243, 157) on button[onclick='jsAlert()']
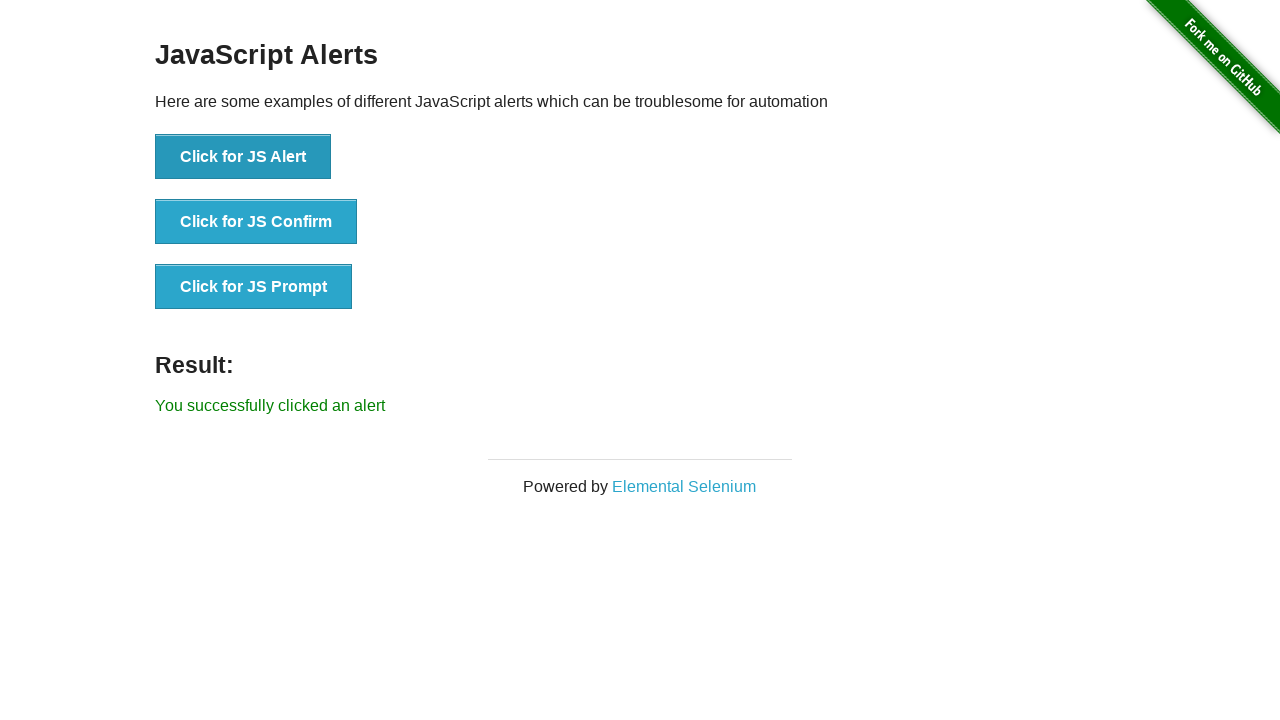

Set up dialog handler to accept alerts
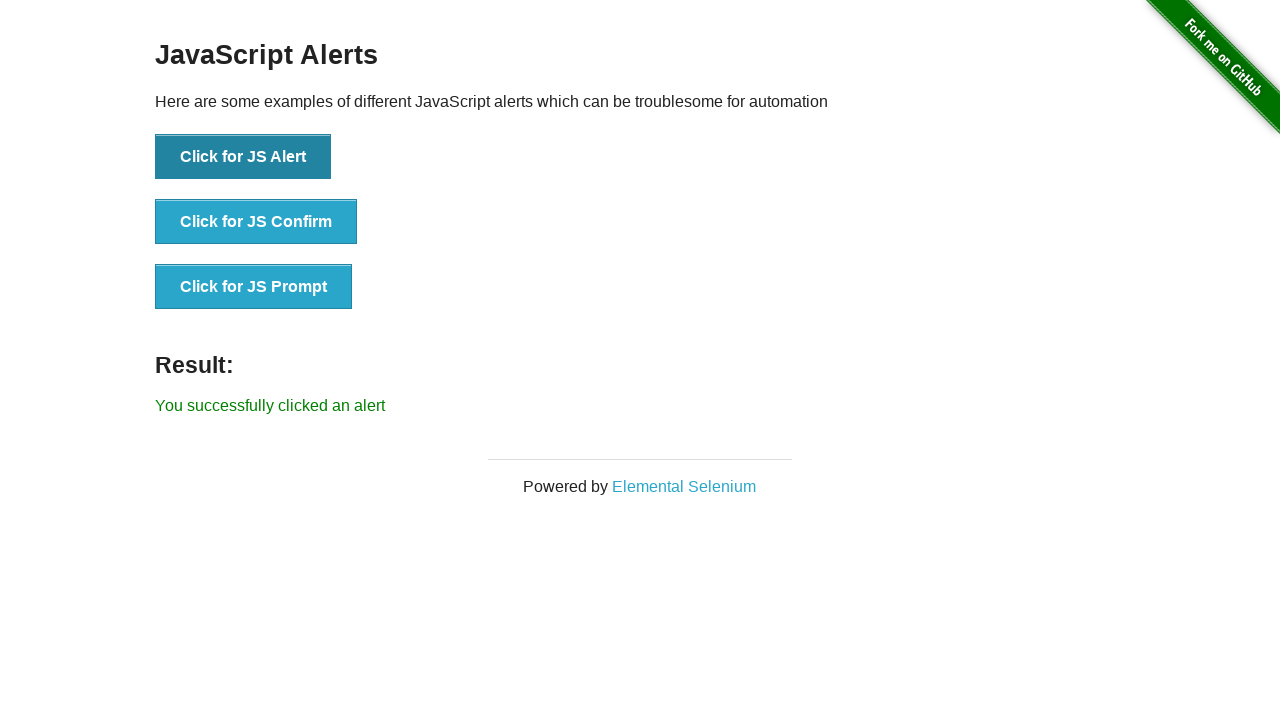

Clicked button to trigger alert and accepted it at (243, 157) on button[onclick='jsAlert()']
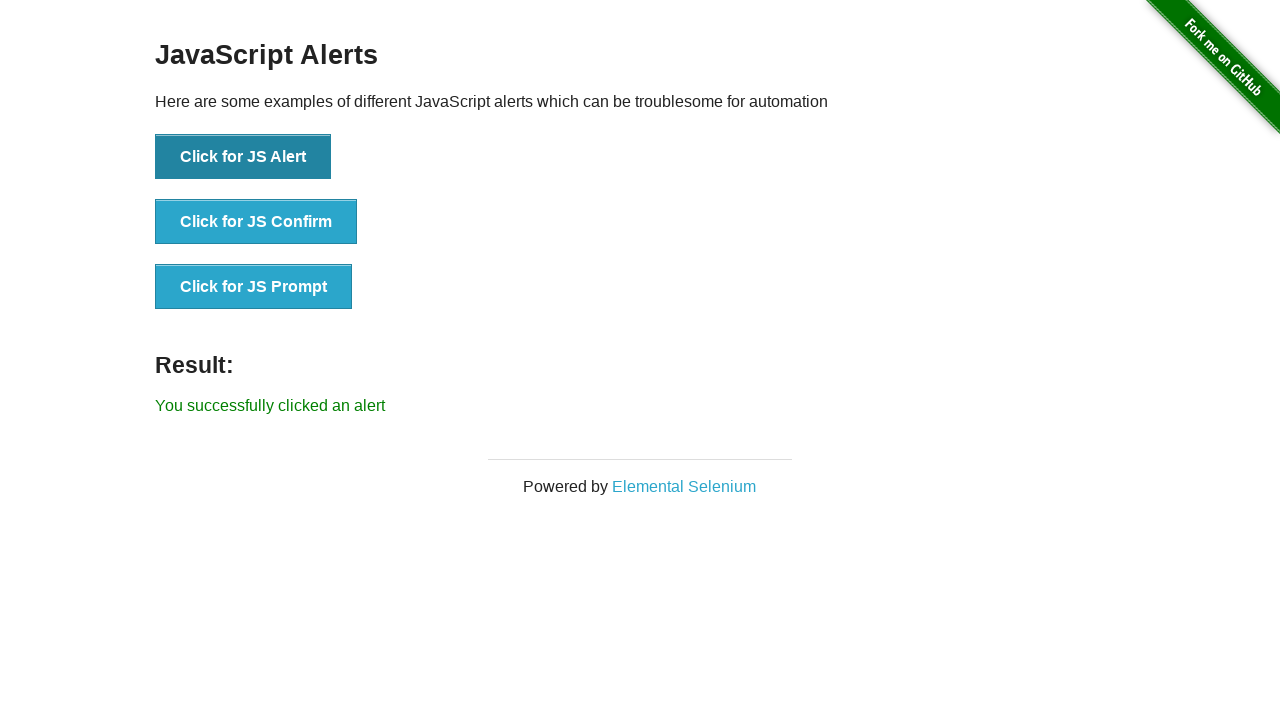

Result message element loaded
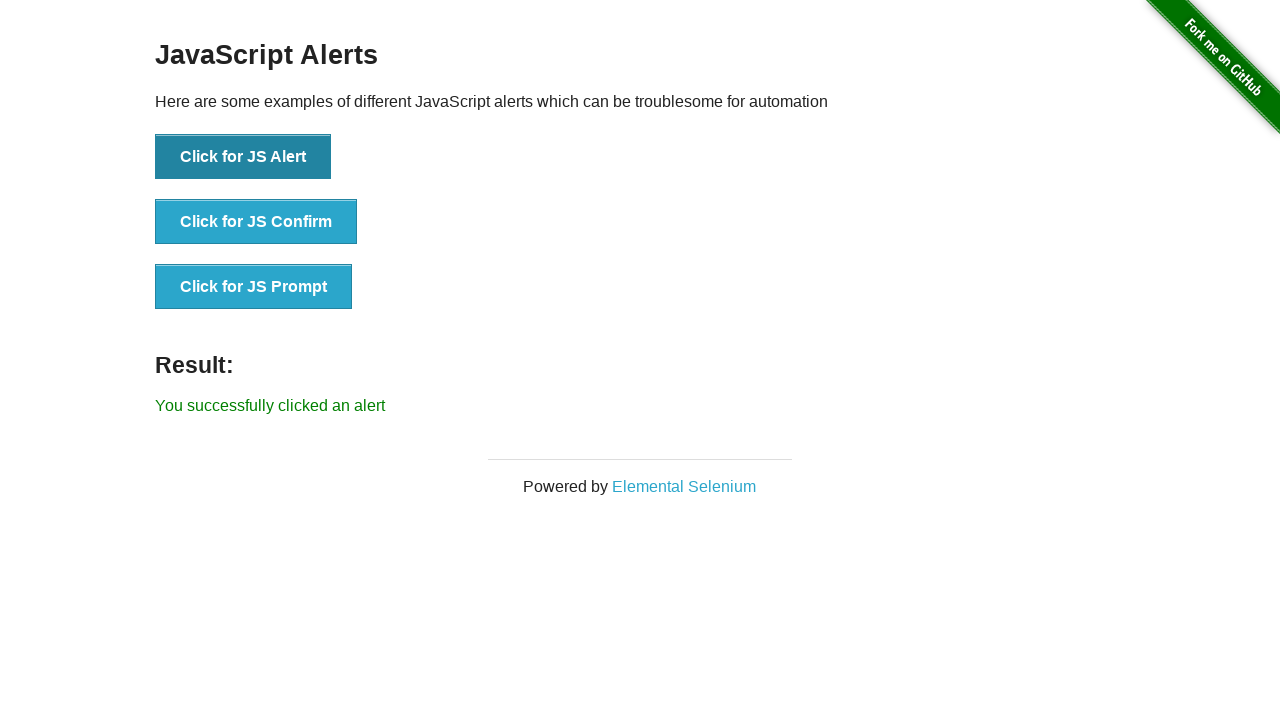

Retrieved result text: 'You successfully clicked an alert'
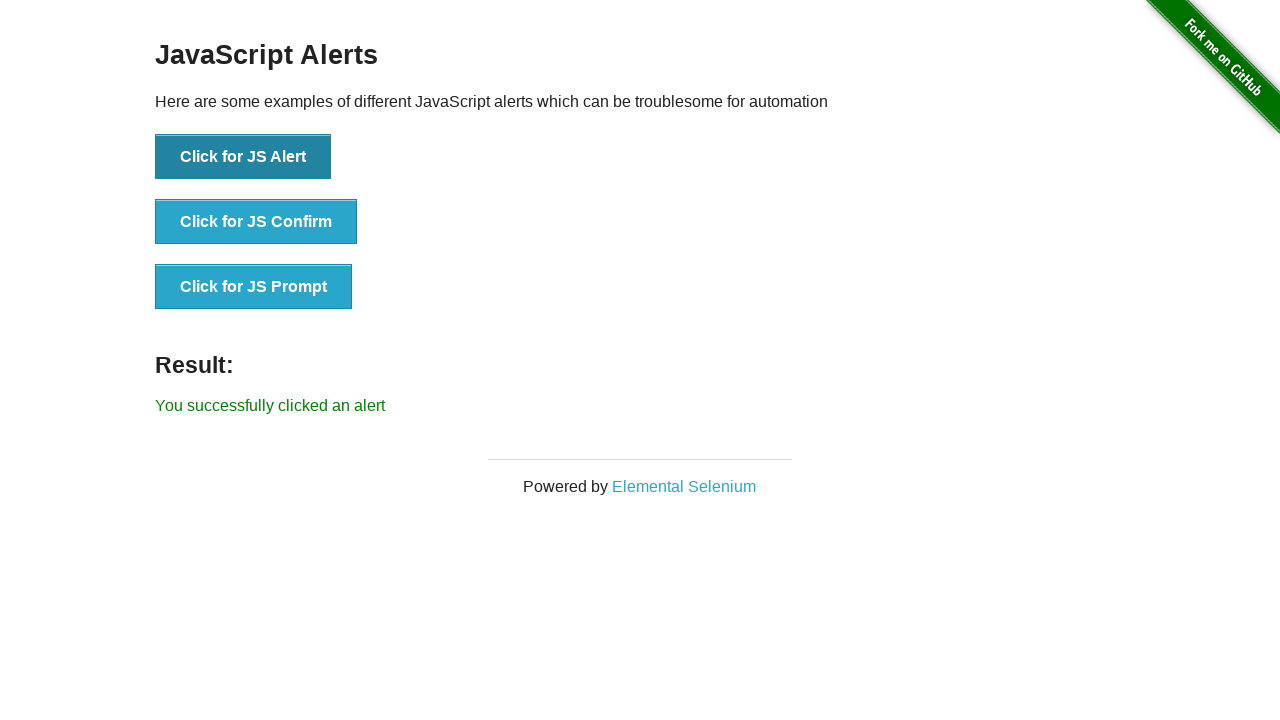

Verified result message shows successful alert acceptance
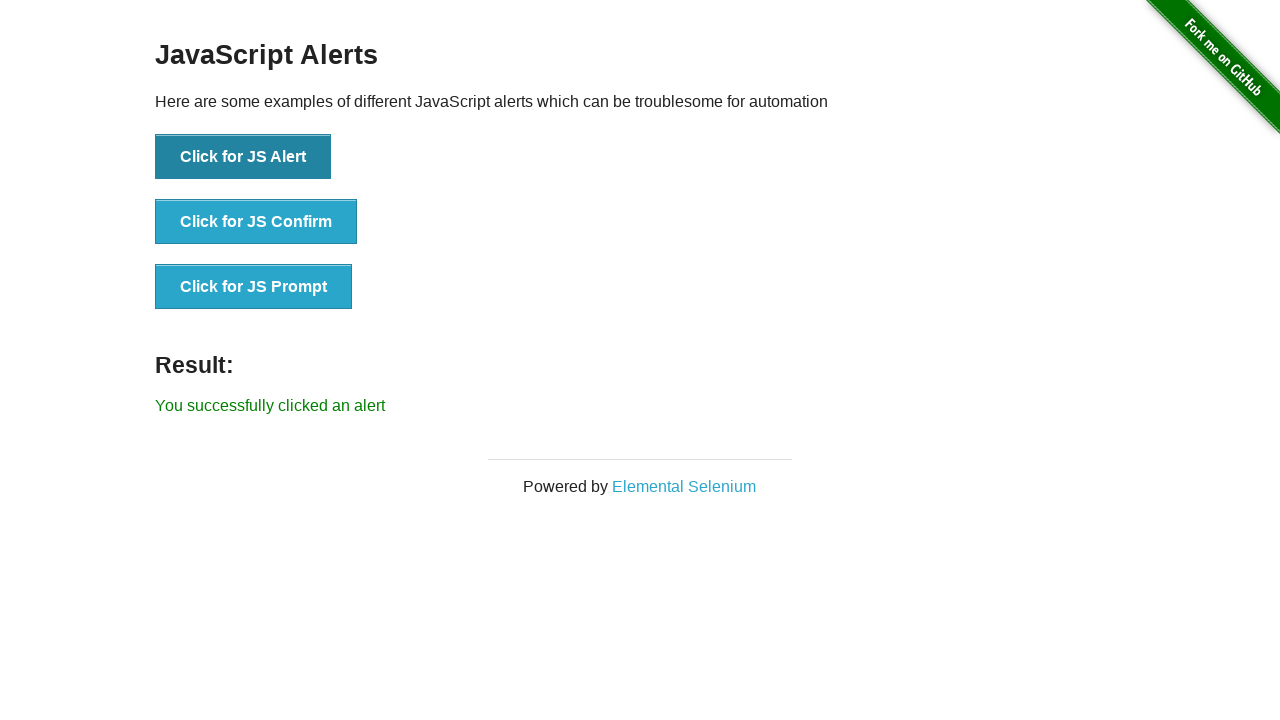

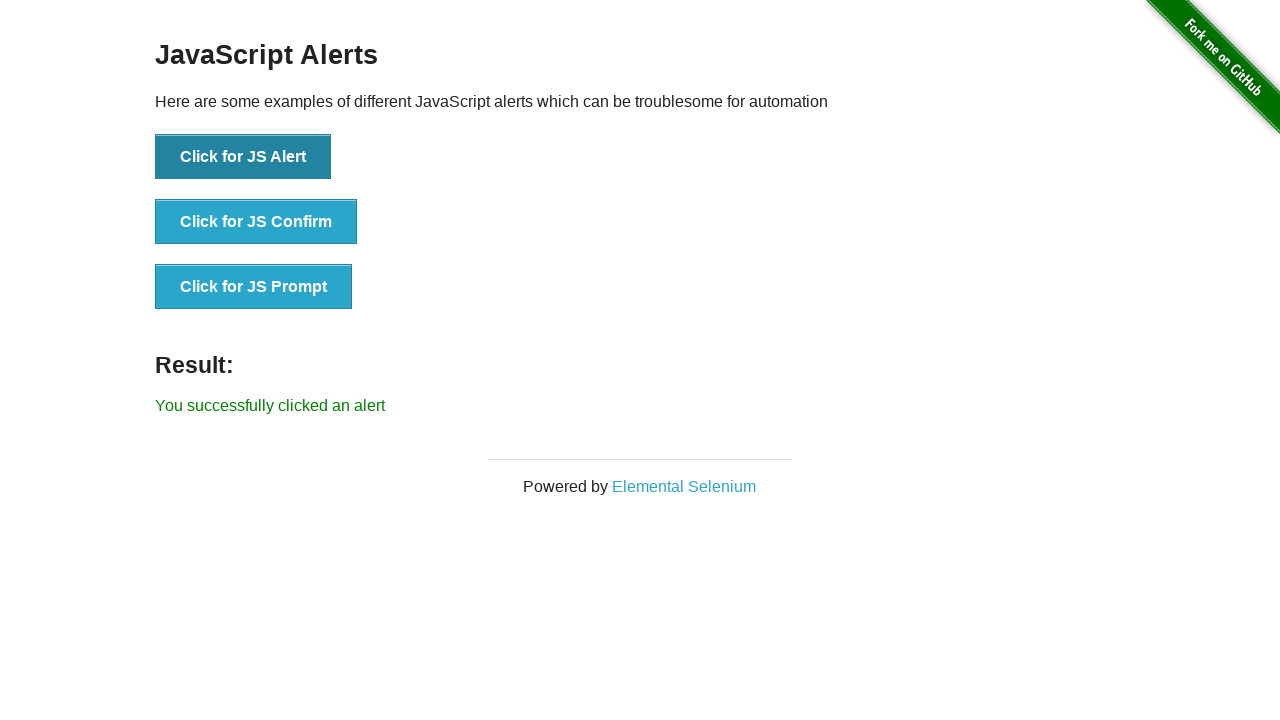